Tests Angular Material radio buttons and checkboxes selection and deselection

Starting URL: https://material.angular.io/components/radio/examples

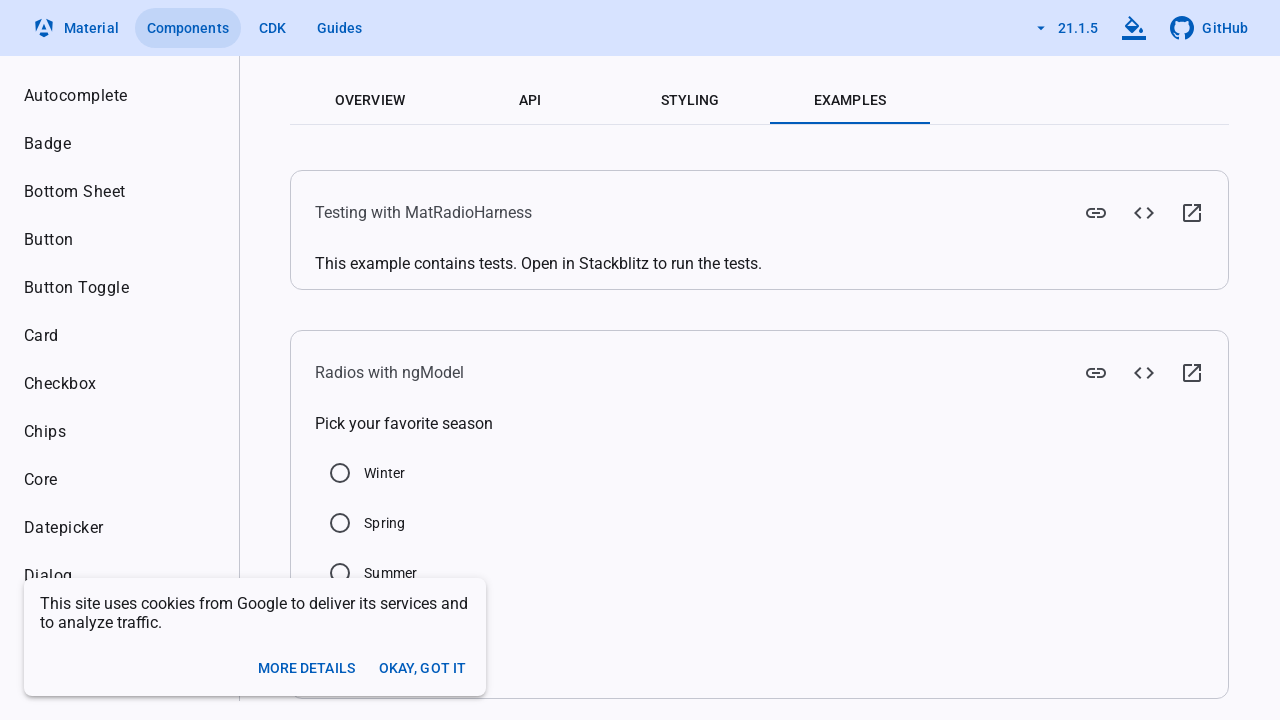

Clicked Summer radio button at (340, 573) on xpath=//input[@value='Summer']
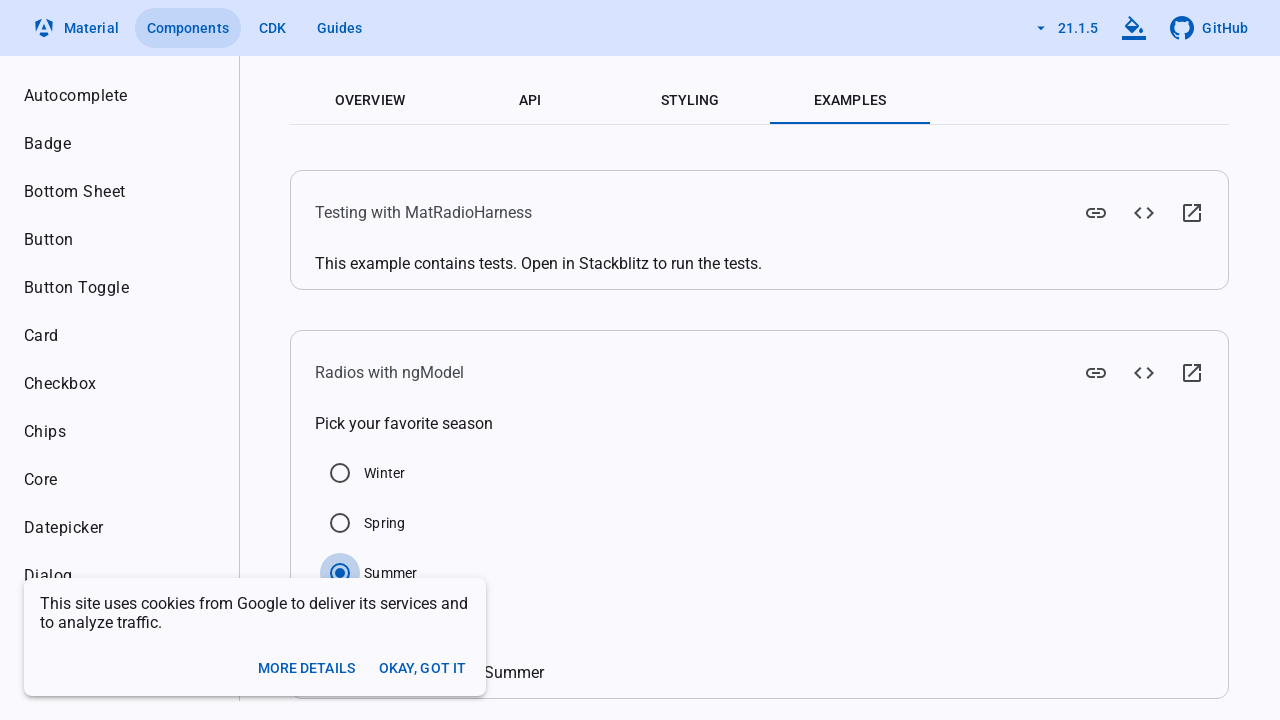

Verified Summer radio button is selected
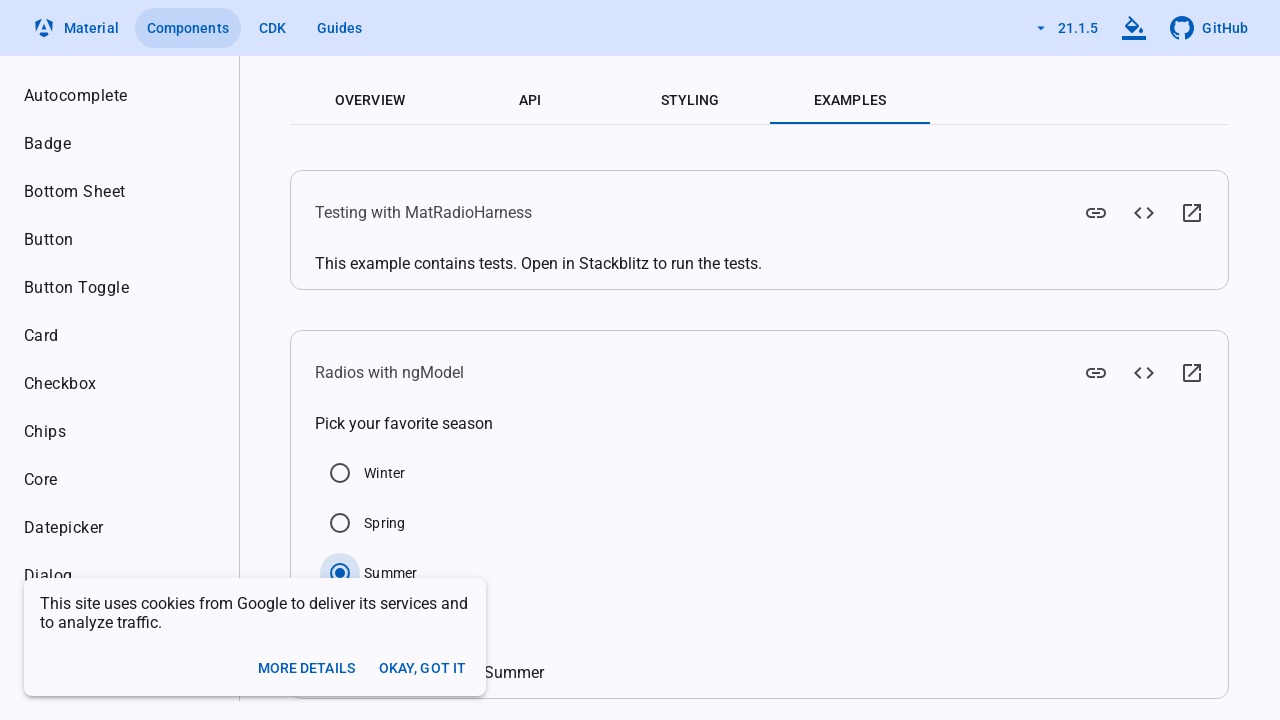

Navigated to Angular Material checkbox examples page
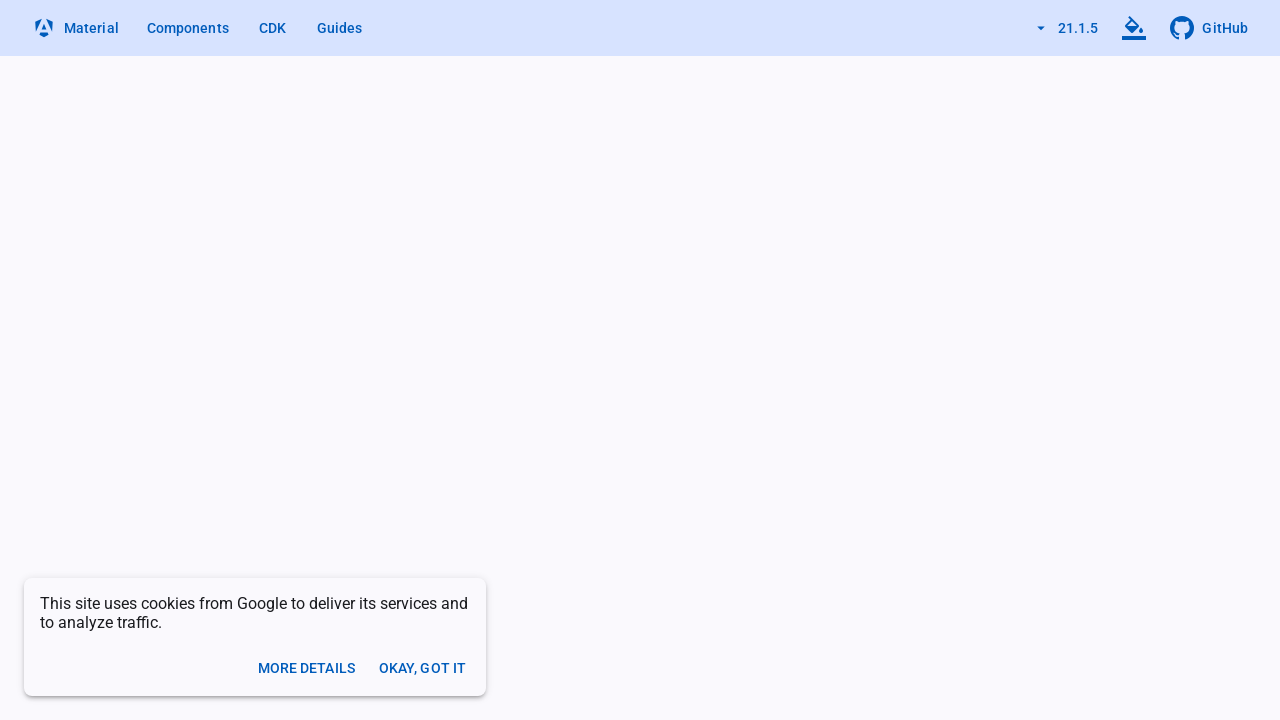

Clicked 'Checked' checkbox to select it at (361, 348) on xpath=//label[text()='Checked']/preceding-sibling::div//input
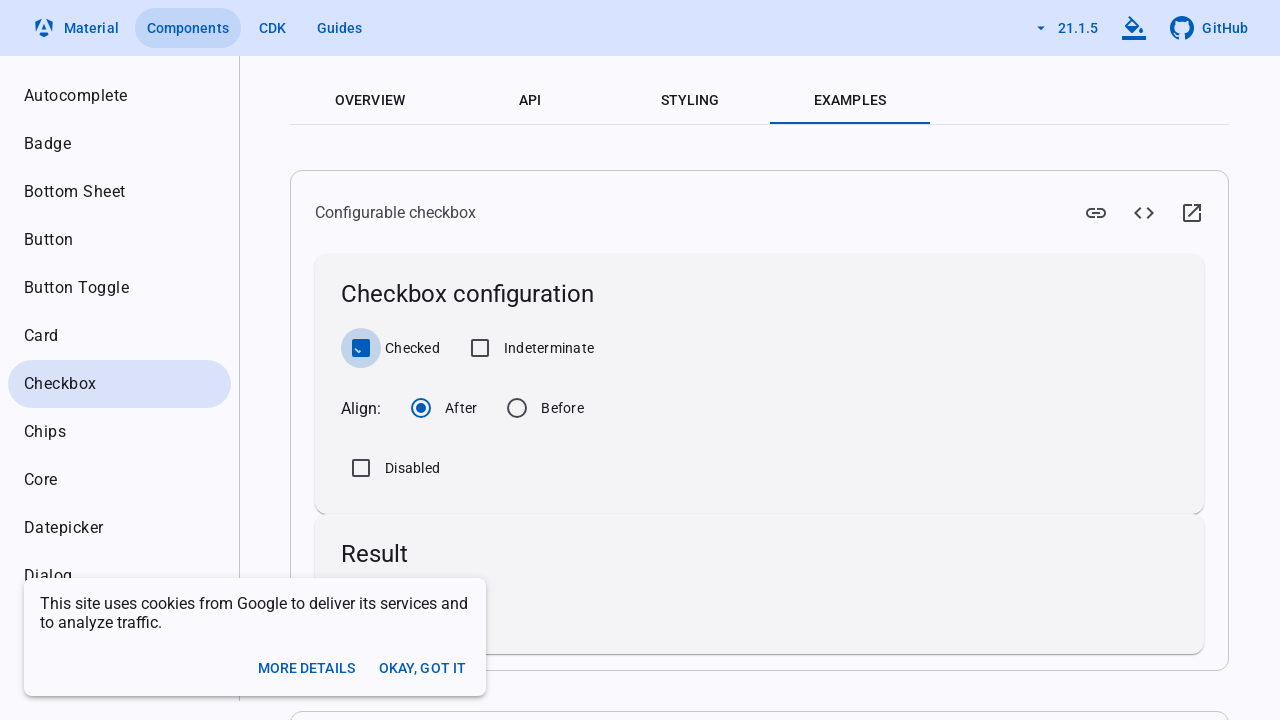

Clicked 'Indeterminate' checkbox to select it at (480, 348) on xpath=//label[text()='Indeterminate']/preceding-sibling::div//input
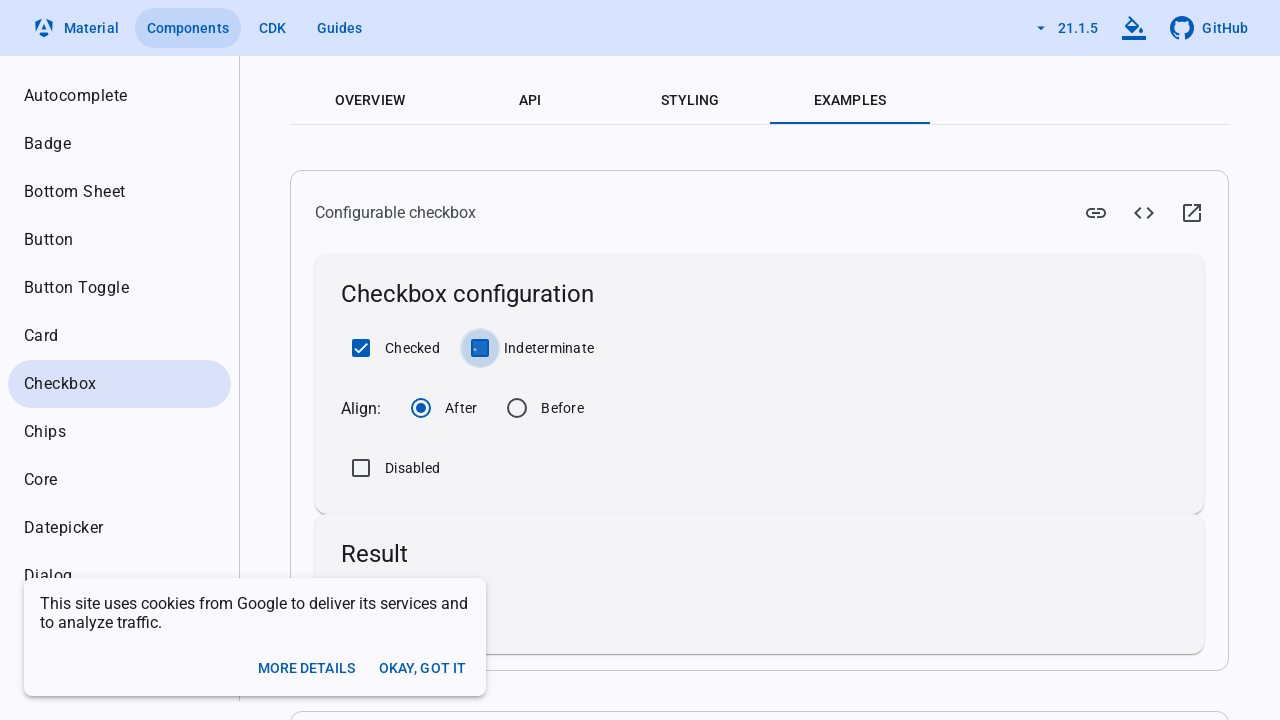

Verified 'Checked' checkbox is selected
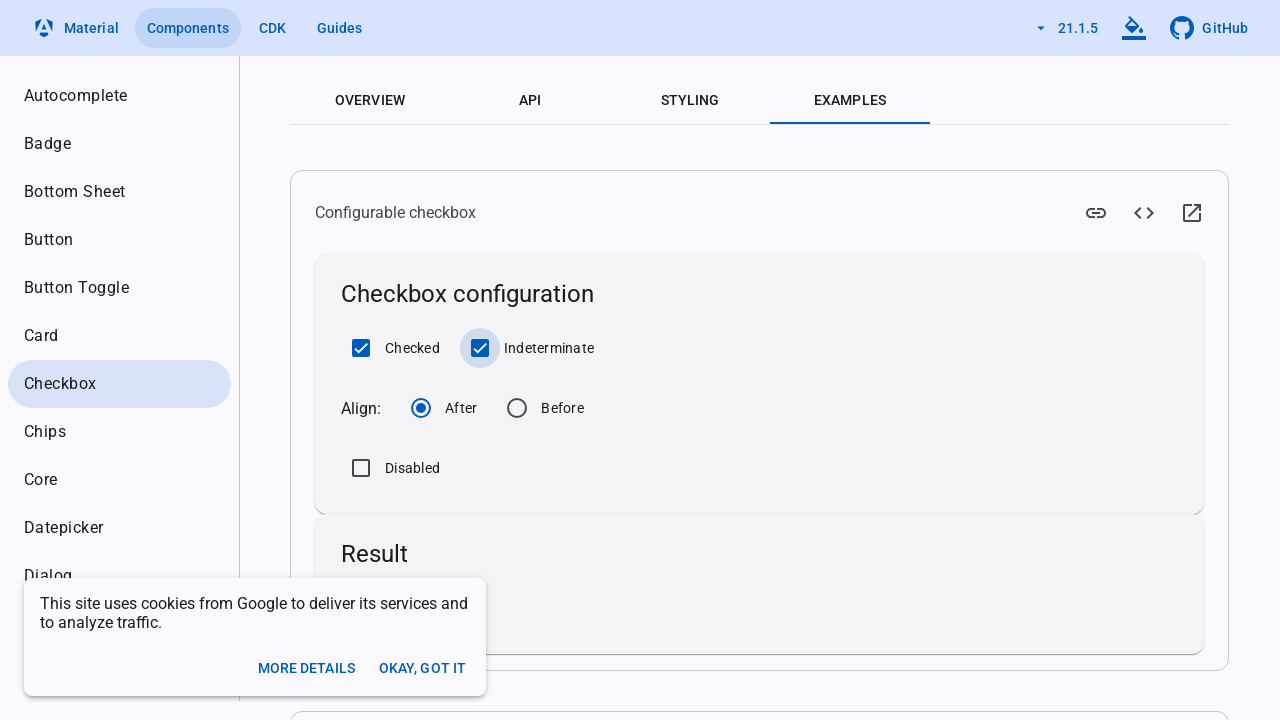

Verified 'Indeterminate' checkbox is selected
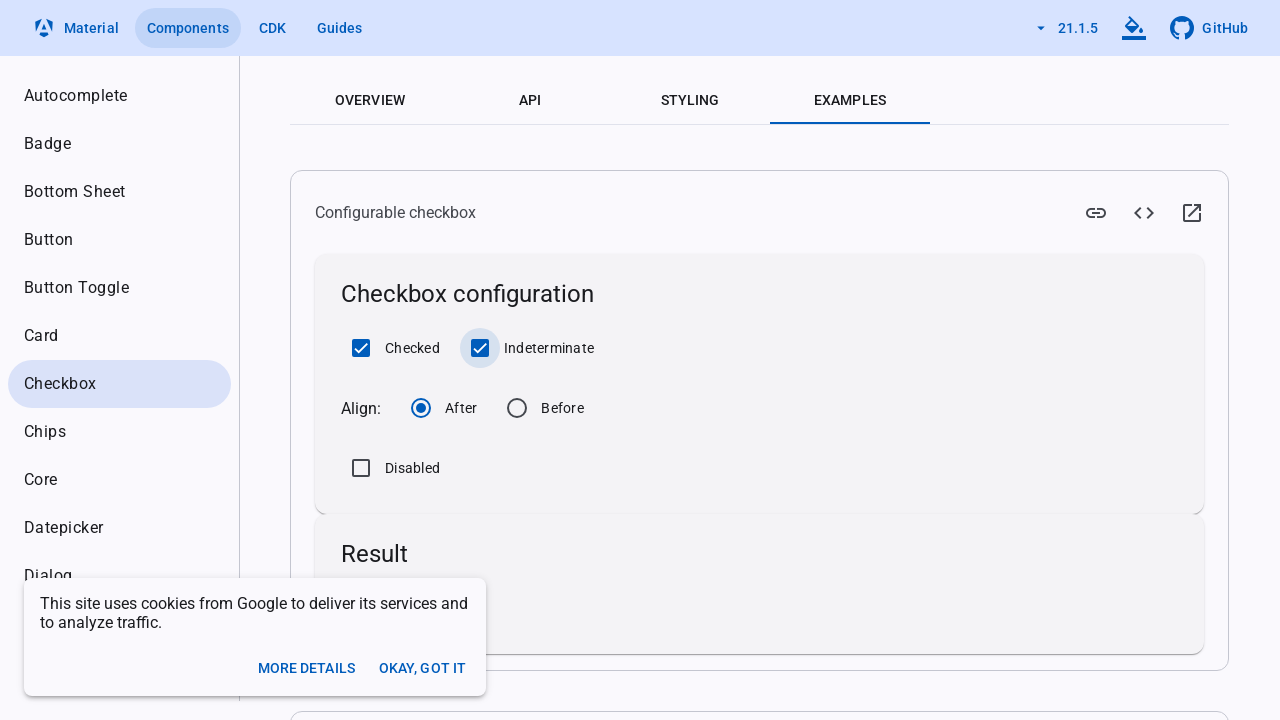

Clicked 'Checked' checkbox to deselect it at (361, 348) on xpath=//label[text()='Checked']/preceding-sibling::div//input
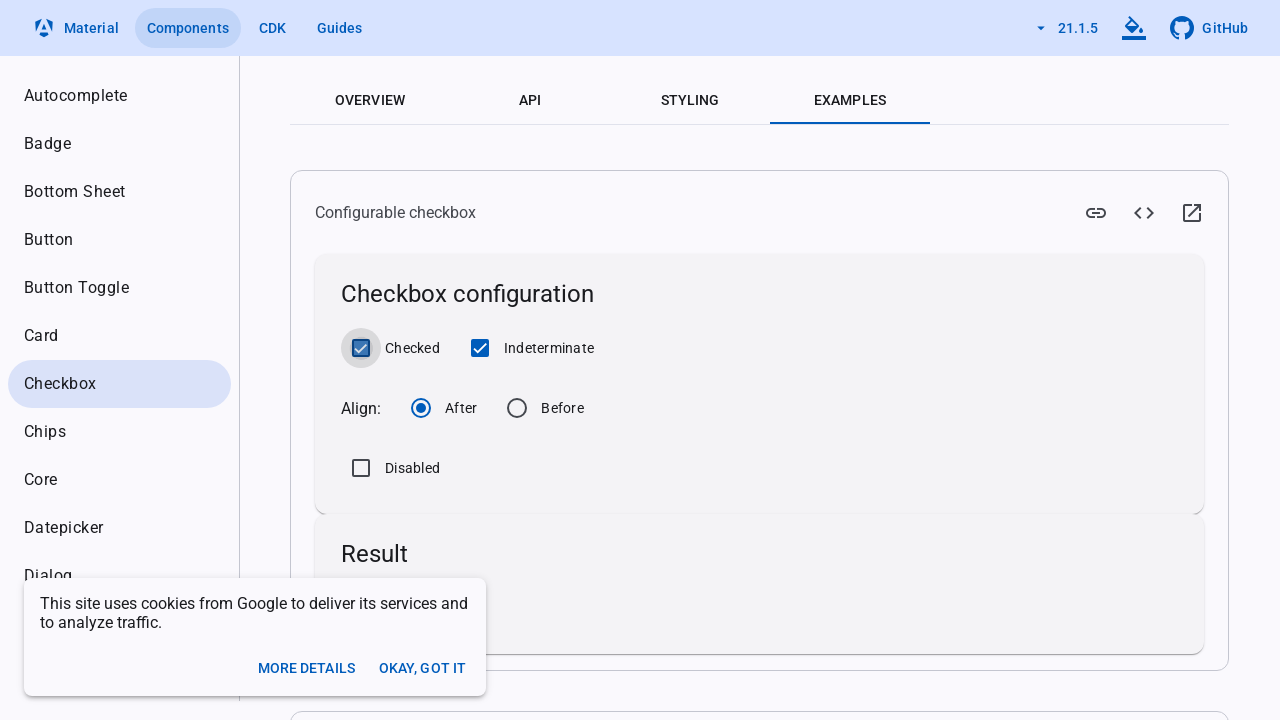

Clicked 'Indeterminate' checkbox to deselect it at (480, 348) on xpath=//label[text()='Indeterminate']/preceding-sibling::div//input
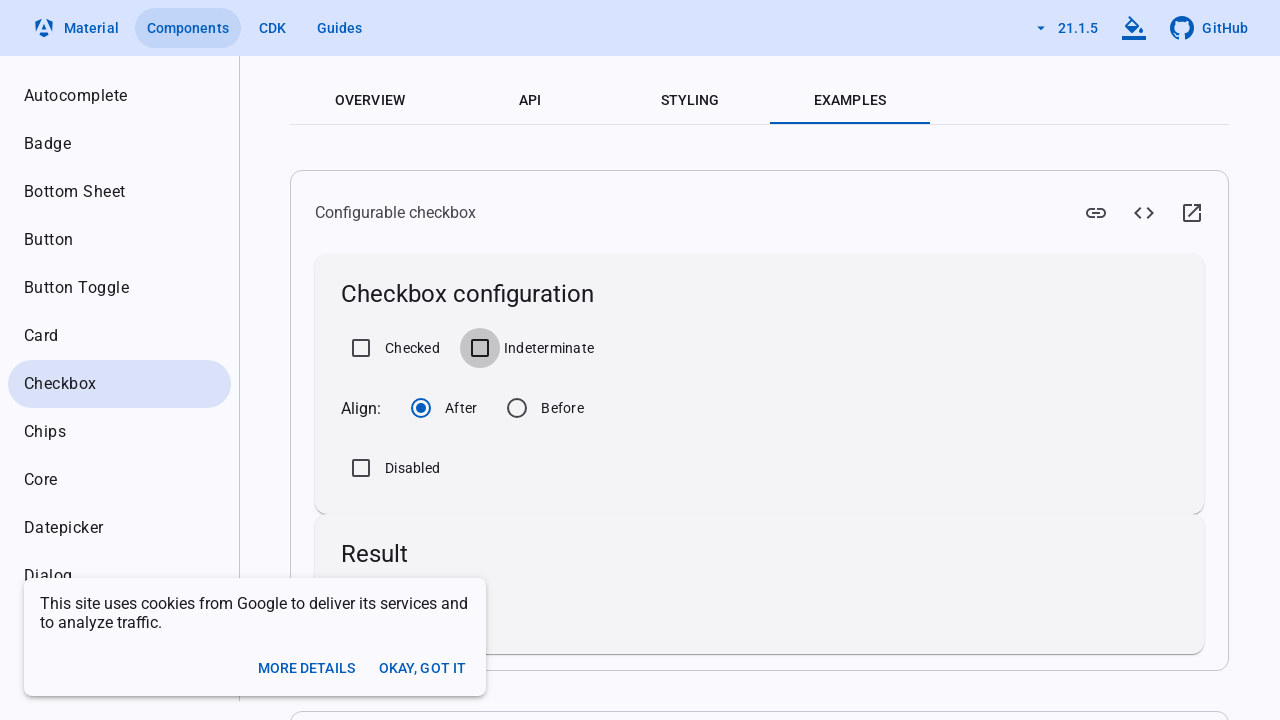

Verified 'Checked' checkbox is deselected
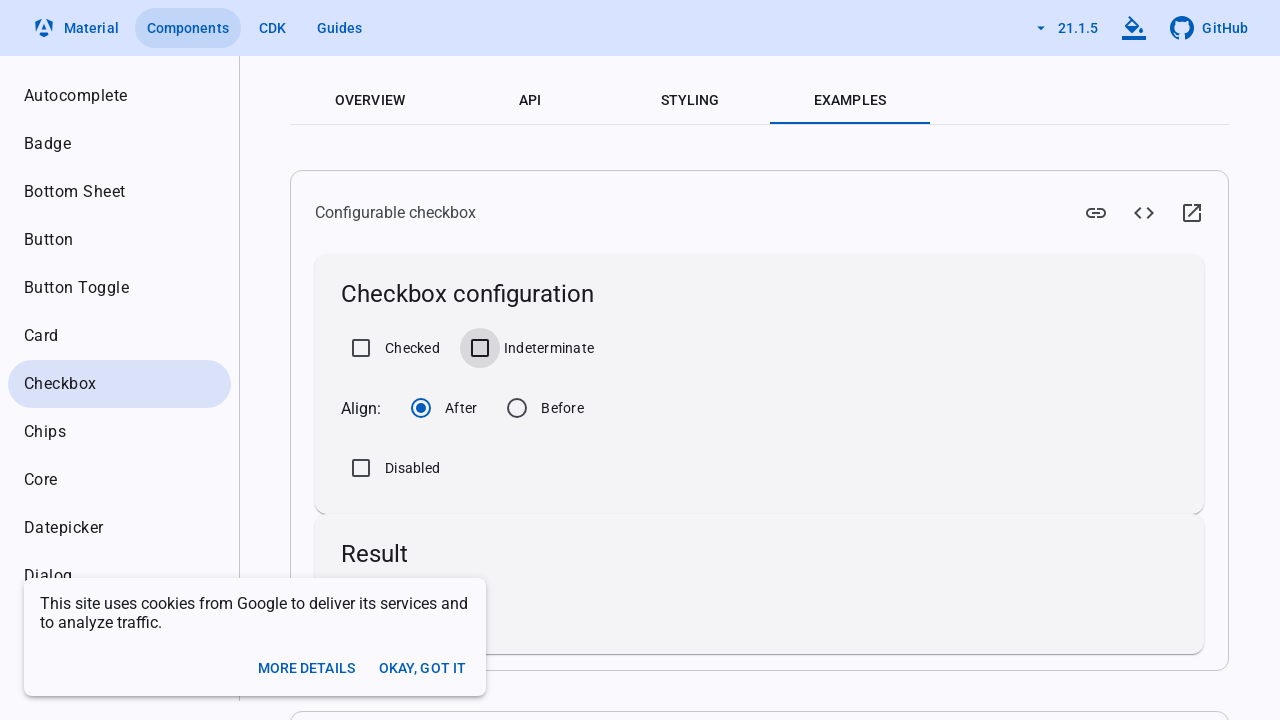

Verified 'Indeterminate' checkbox is deselected
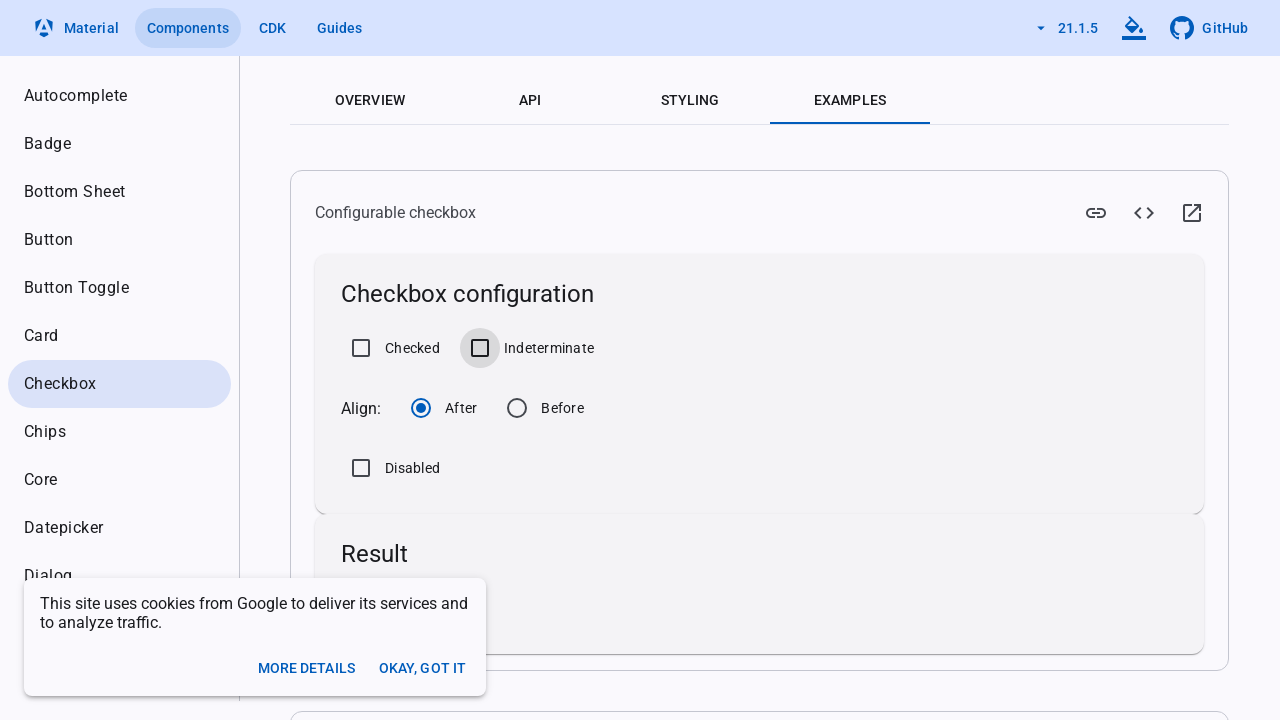

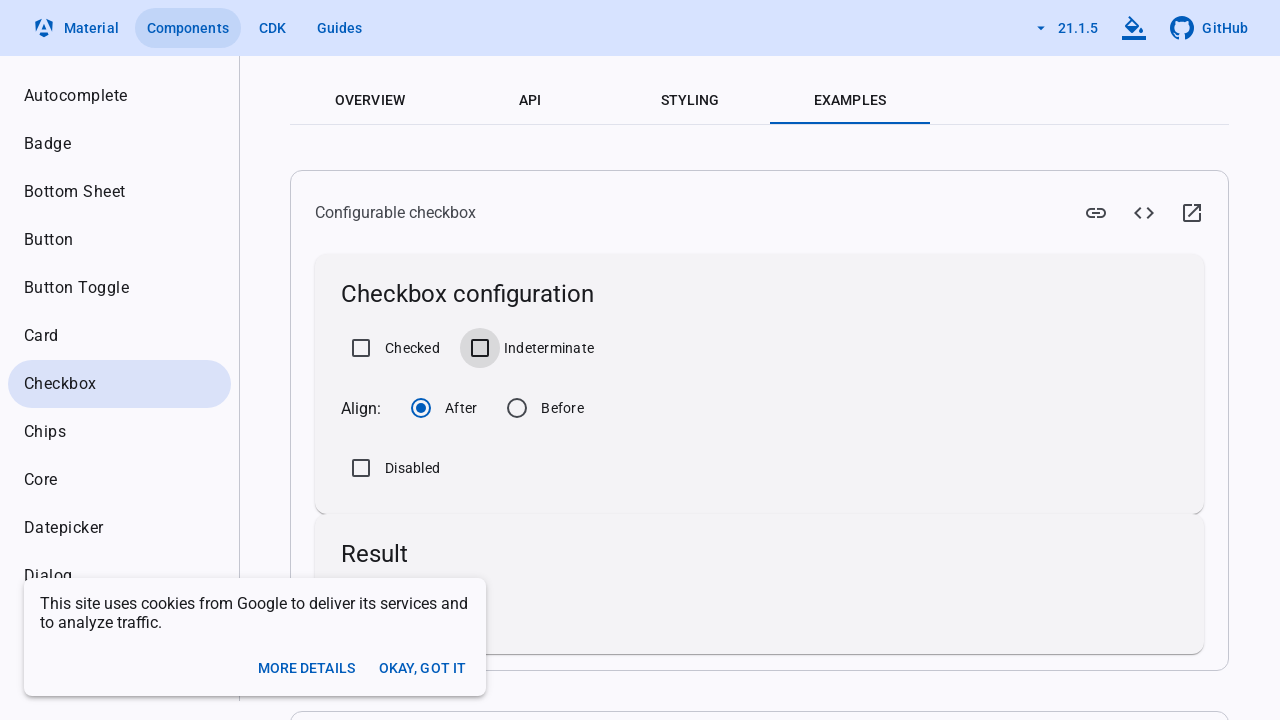